Tests the complete flight booking flow on Blazedemo by selecting origin and destination cities, choosing a flight, filling payment details, and completing the purchase

Starting URL: https://www.blazedemo.com/

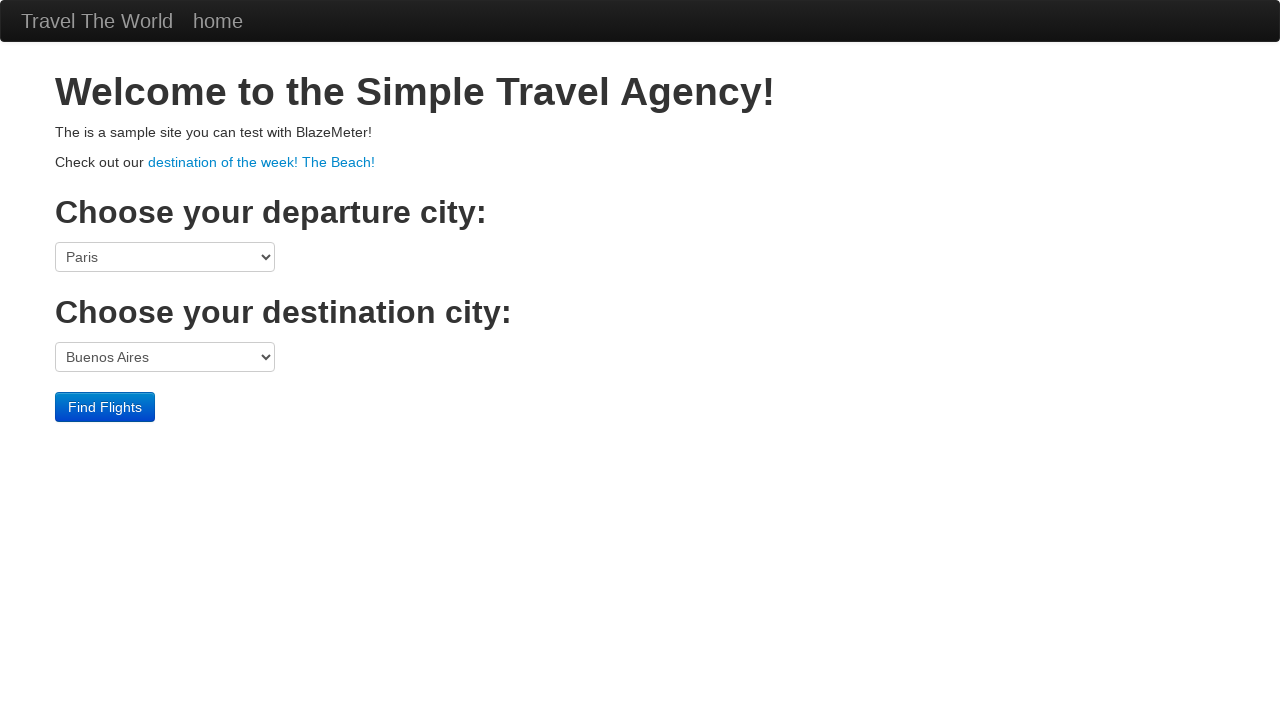

Selected origin city 'São Paolo' from dropdown on select[name="fromPort"]
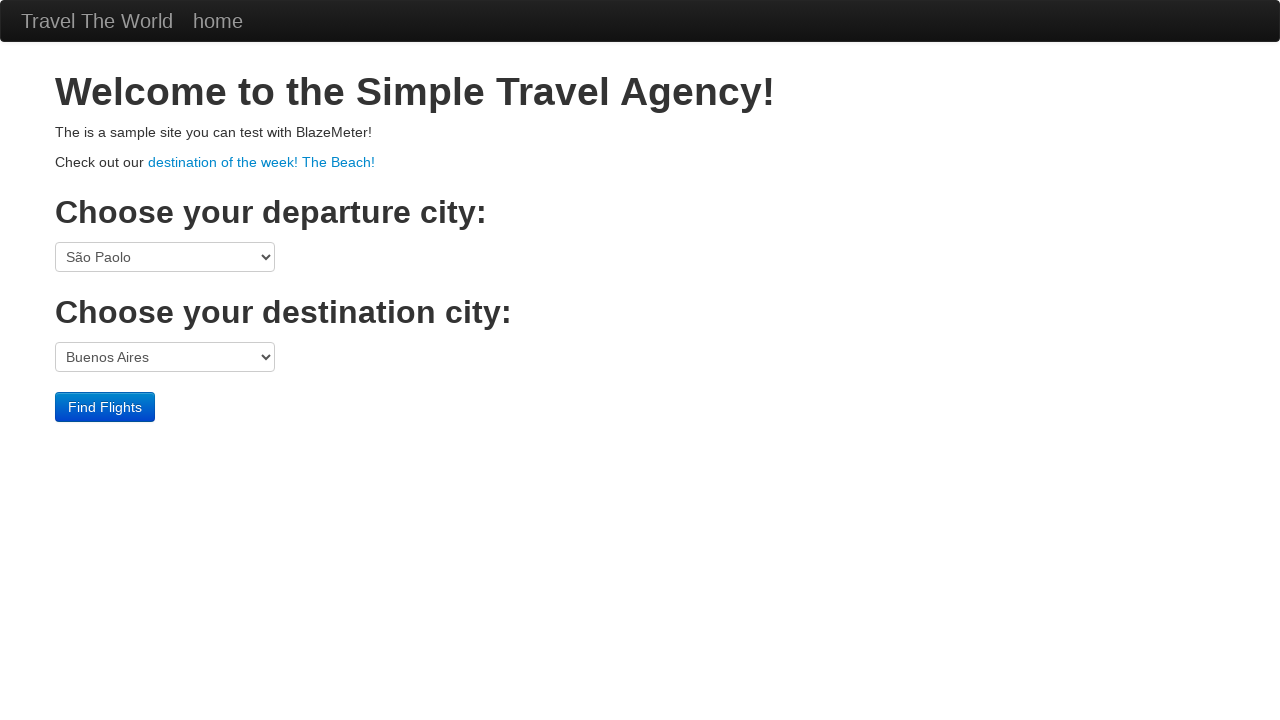

Selected destination city 'Rome' from dropdown on select[name="toPort"]
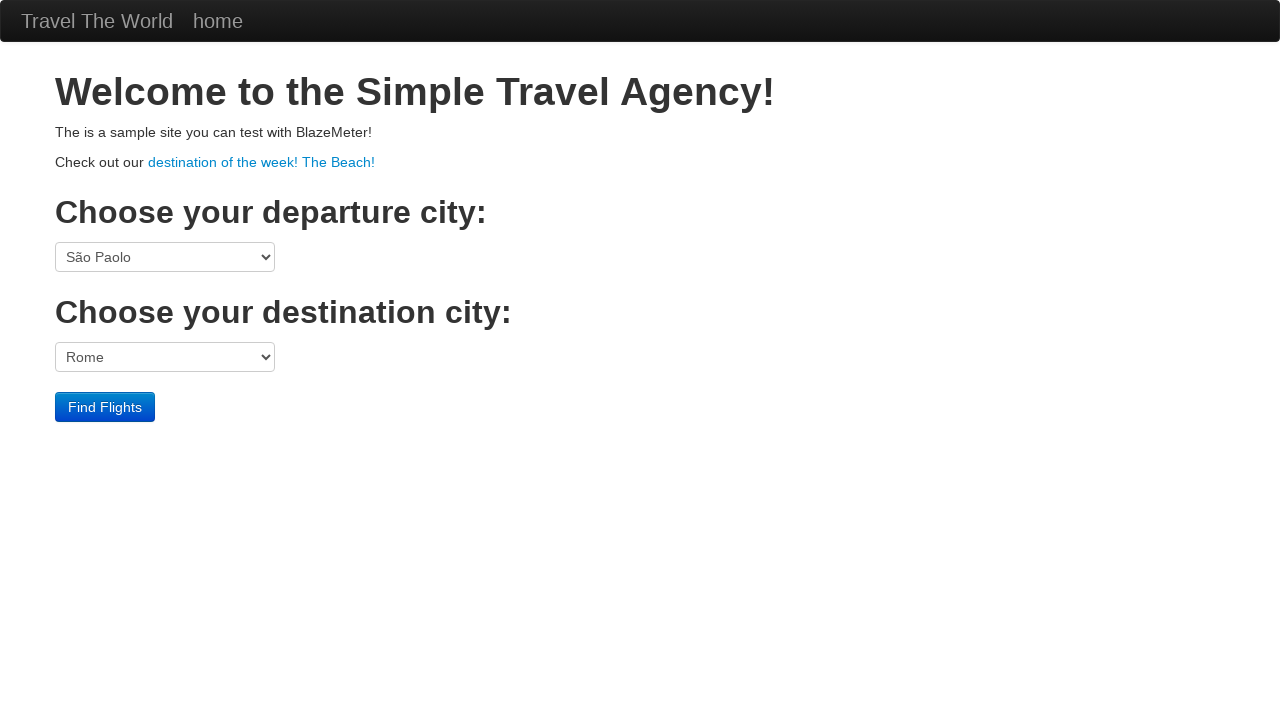

Clicked 'Find Flights' button at (105, 407) on input.btn.btn-primary
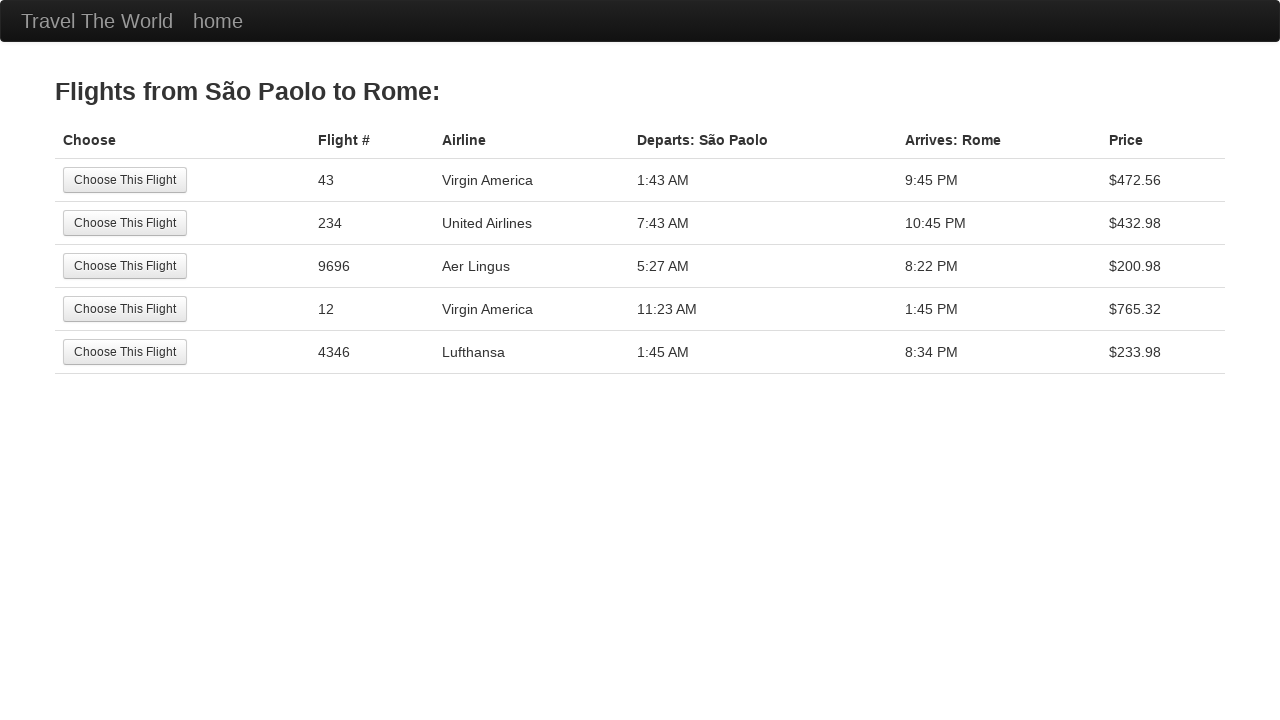

Flights page loaded with available flights
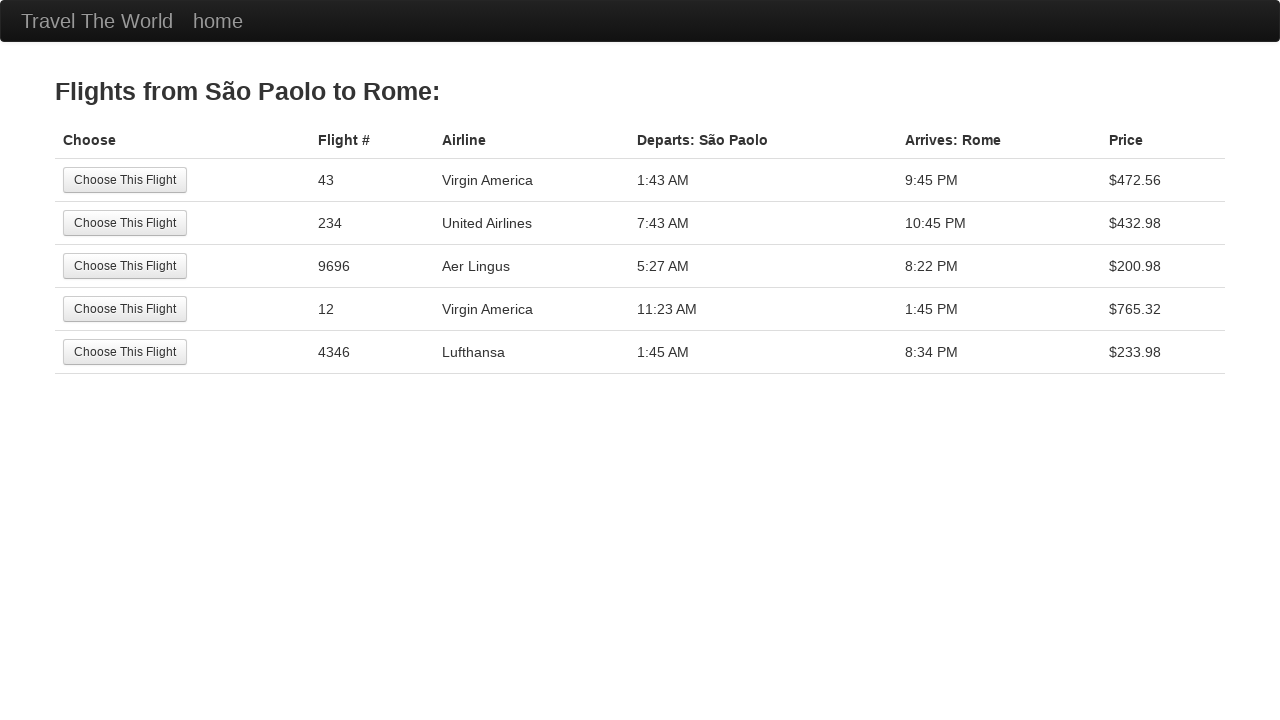

Selected first flight from list at (125, 180) on xpath=/html/body/div[2]/table/tbody/tr[1]/td[1]/input
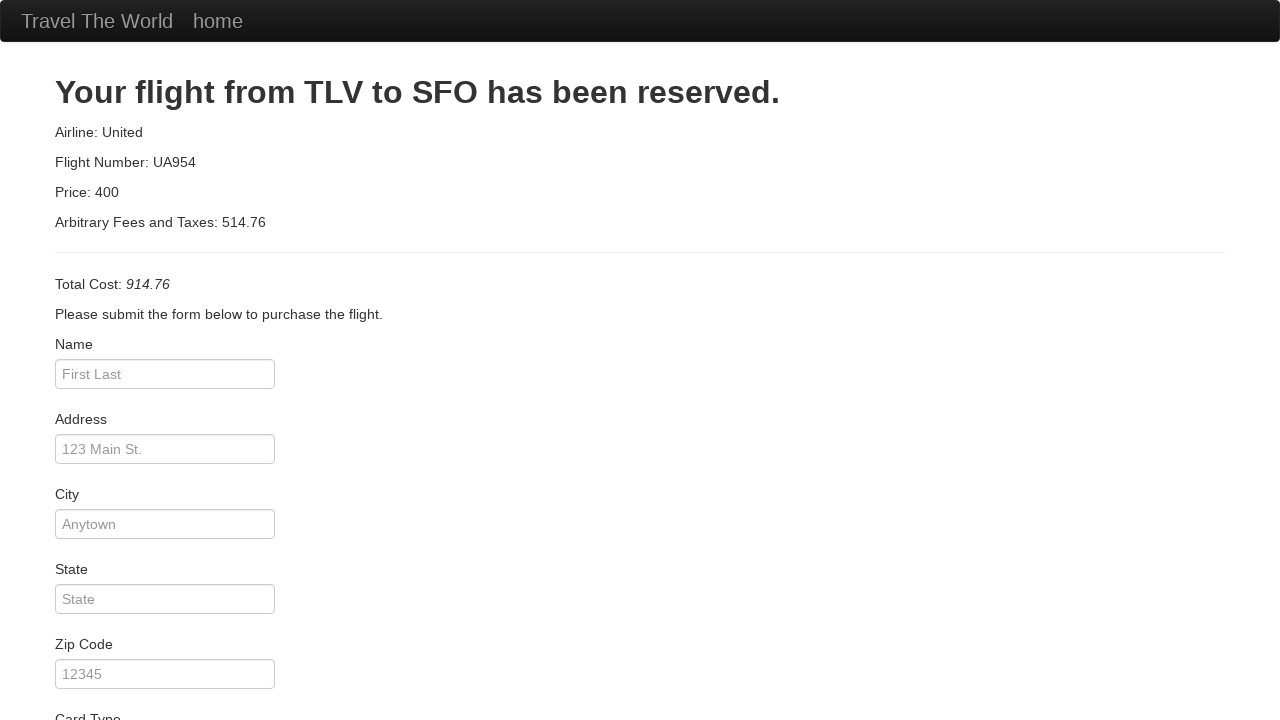

Payment form page loaded
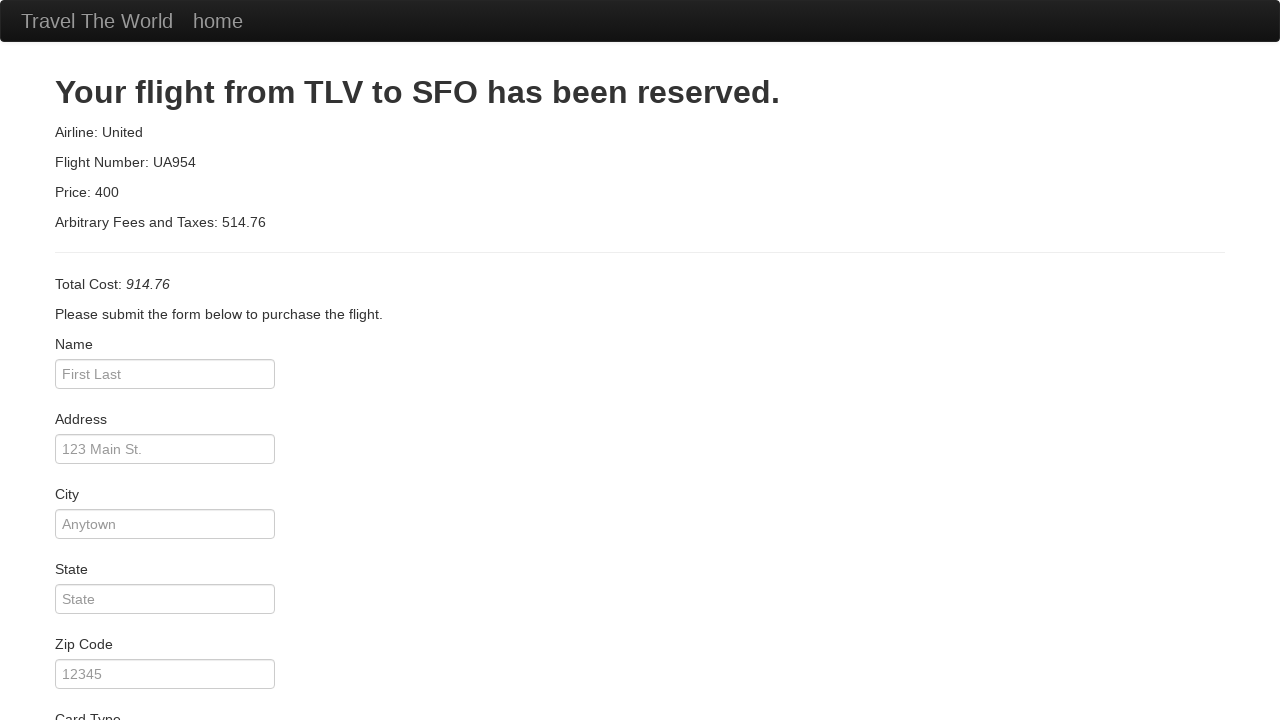

Filled passenger name field with 'James Bond' on #inputName
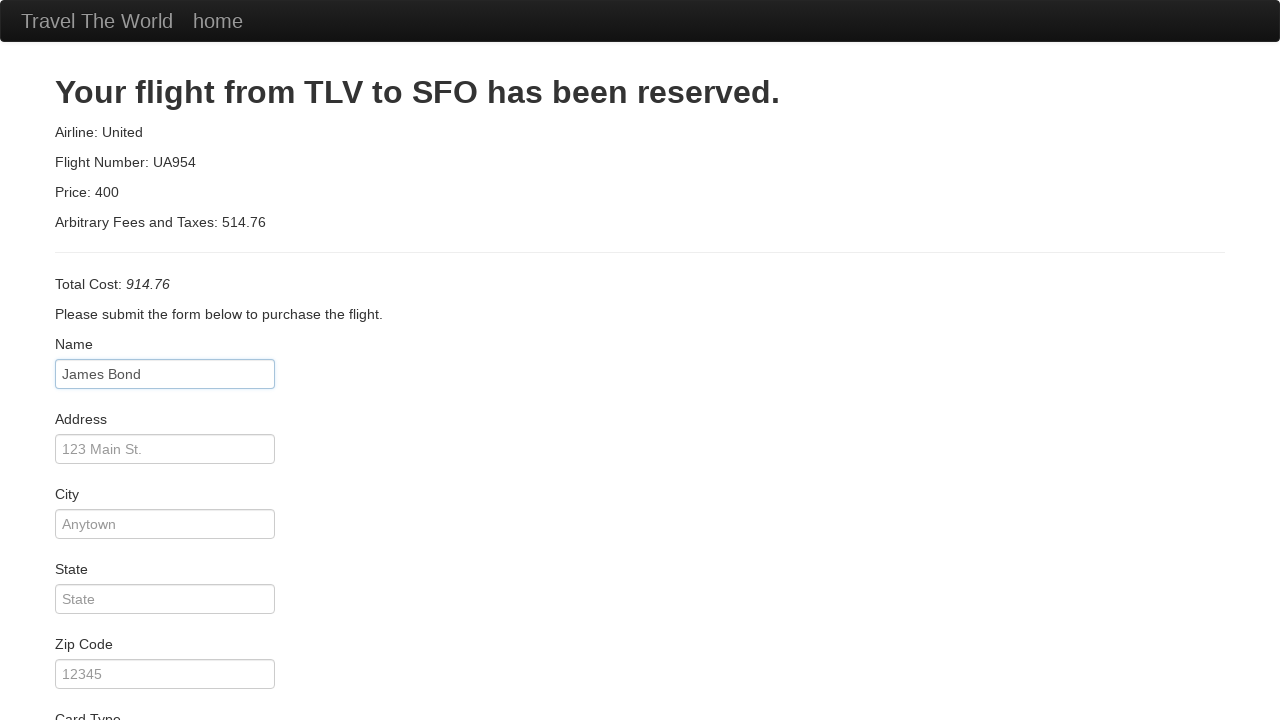

Filled address field with 'Avenida Brasil 123' on #address
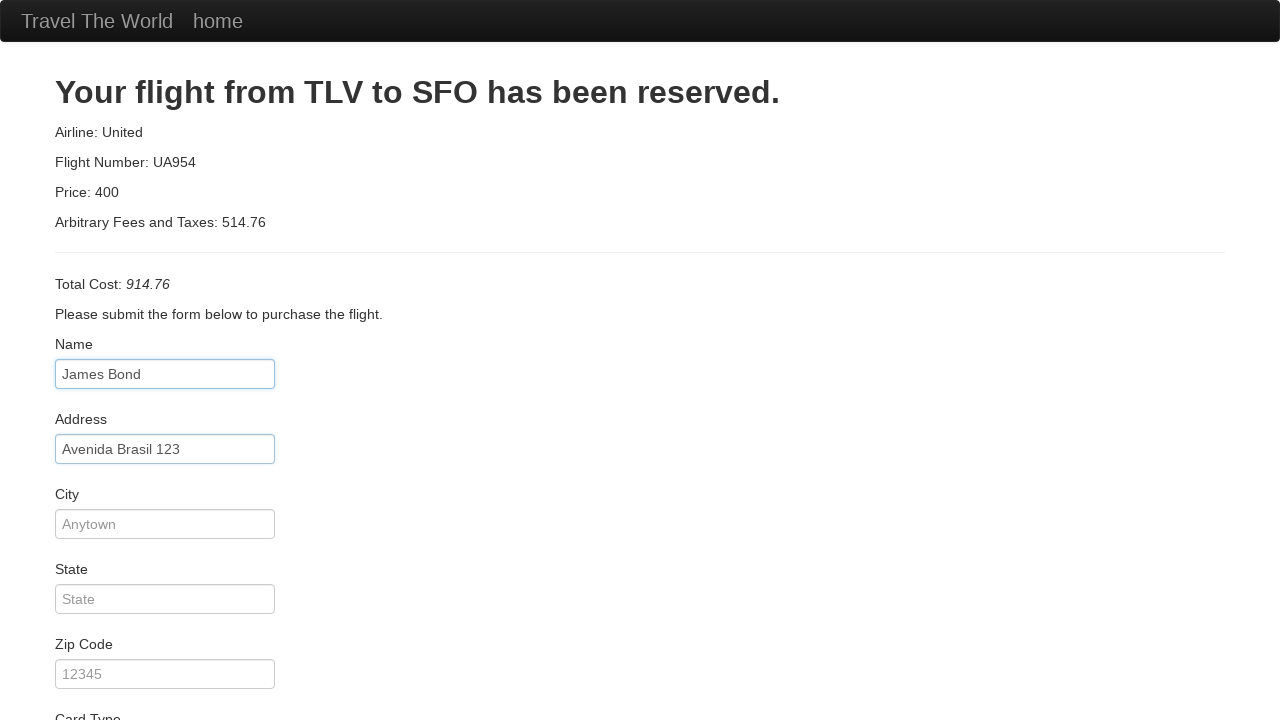

Filled city field with 'Miami' on #city
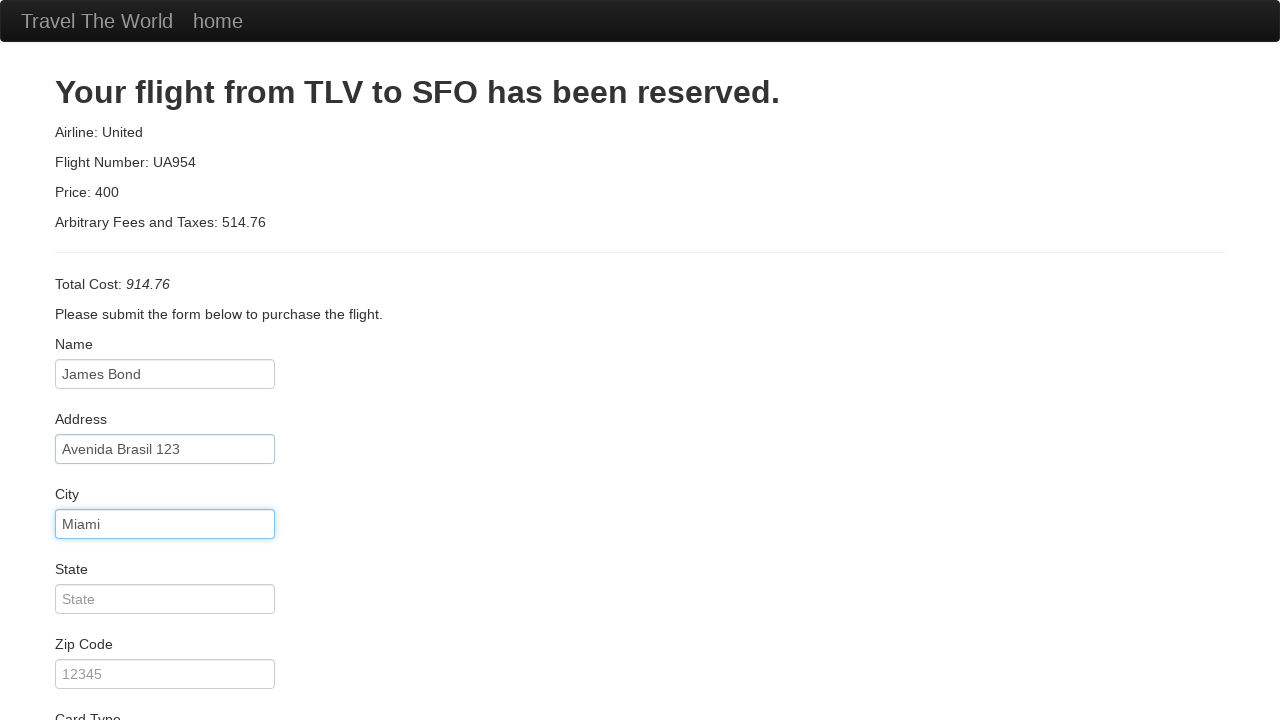

Filled state field with 'Florida' on #state
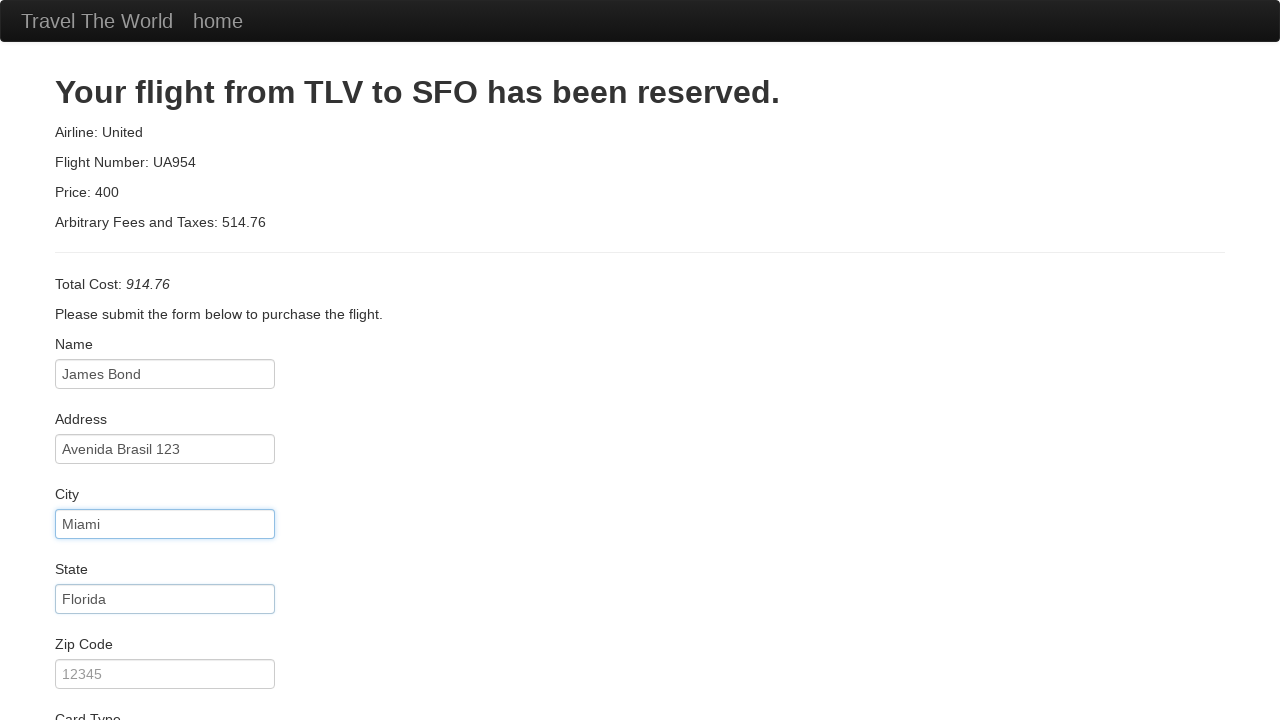

Filled zip code field with '1234567' on #zipCode
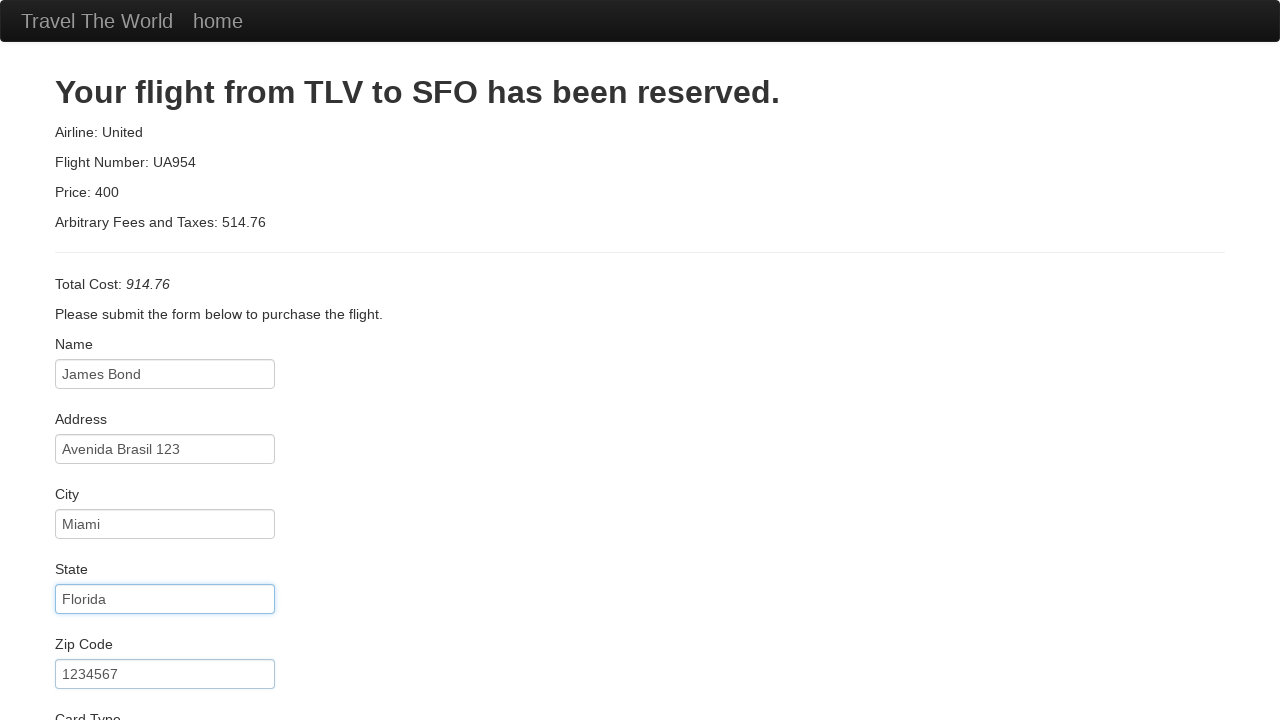

Selected card type from dropdown on #cardType
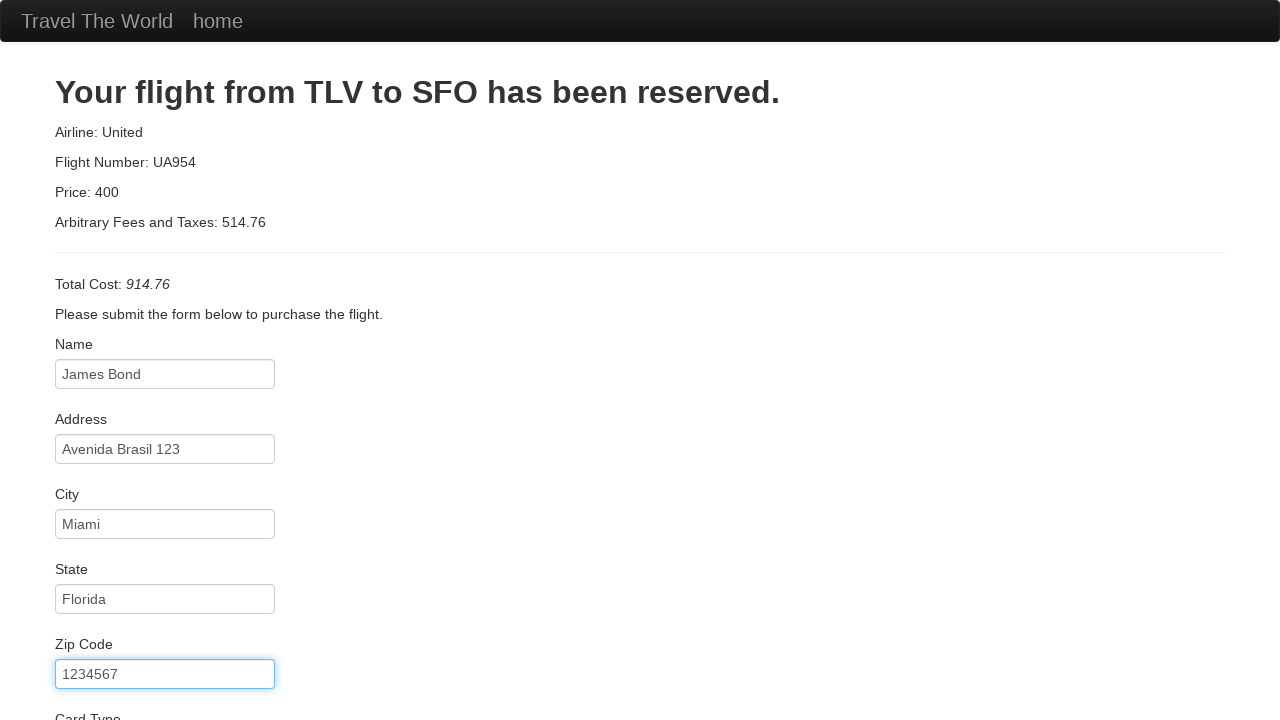

Filled credit card number field on #creditCardNumber
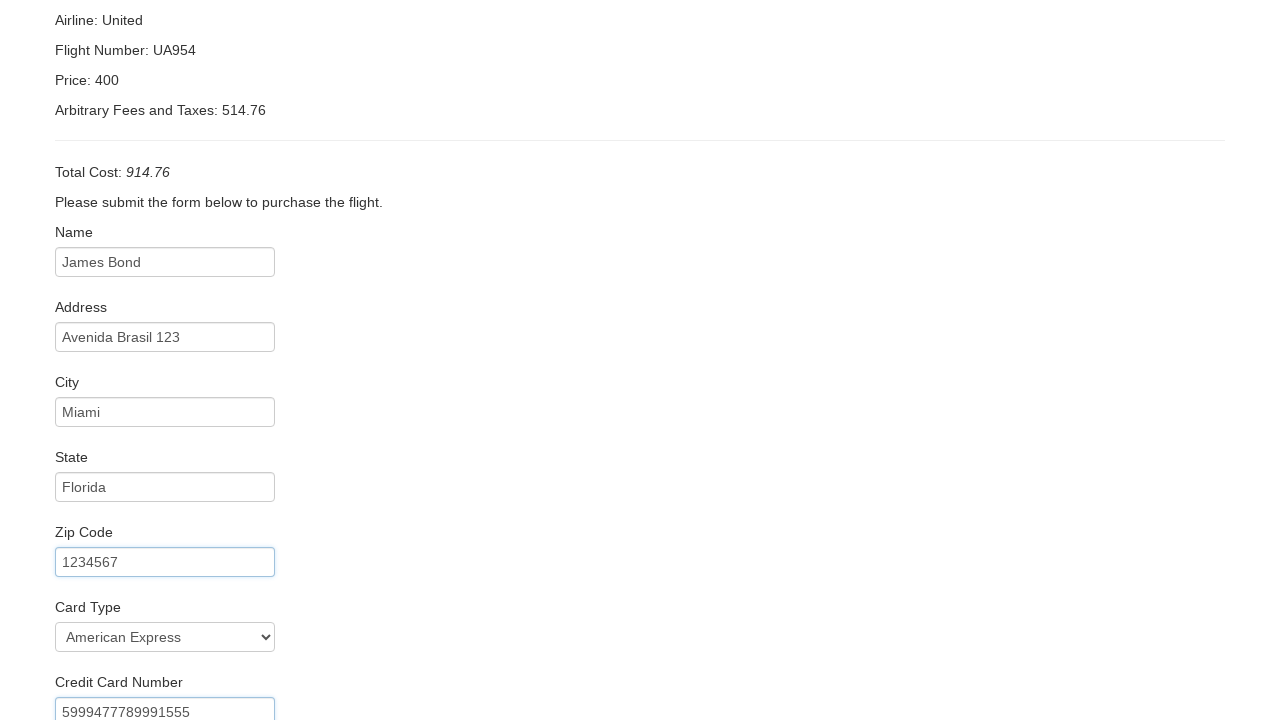

Filled credit card expiration month with '10' on #creditCardMonth
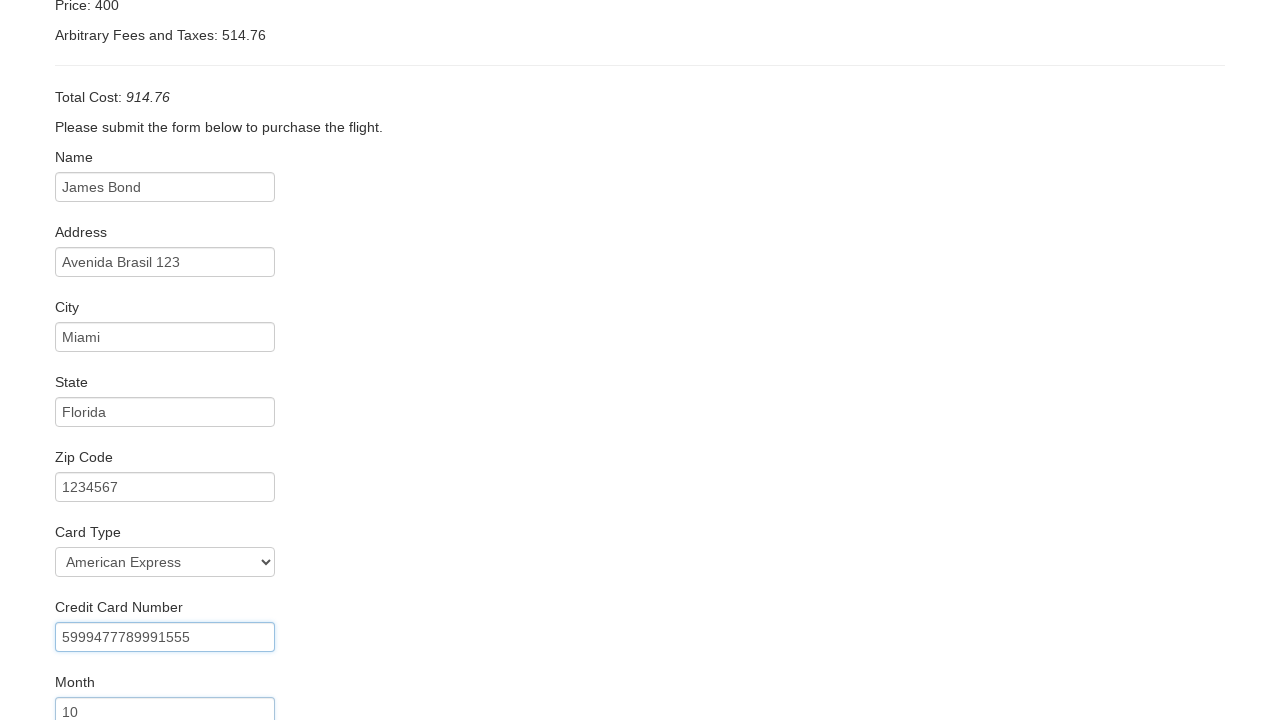

Filled credit card expiration year with '2027' on #creditCardYear
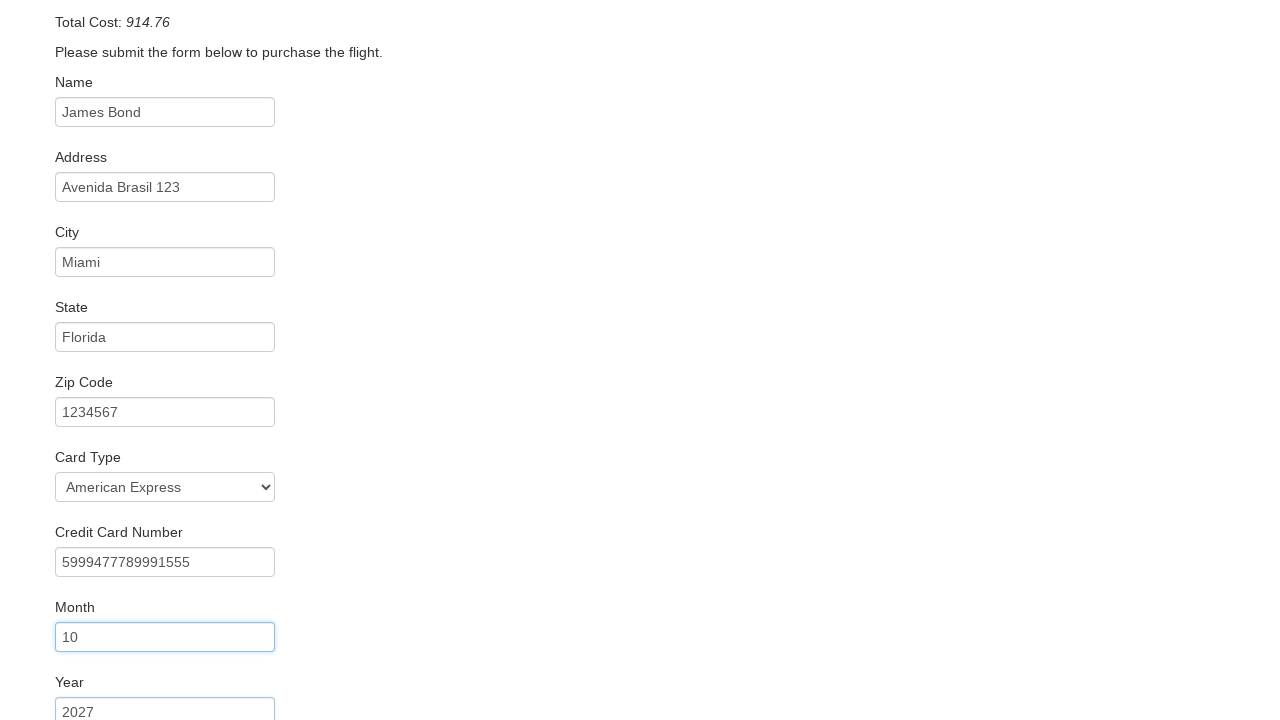

Filled name on card field with 'James Bond' on #nameOnCard
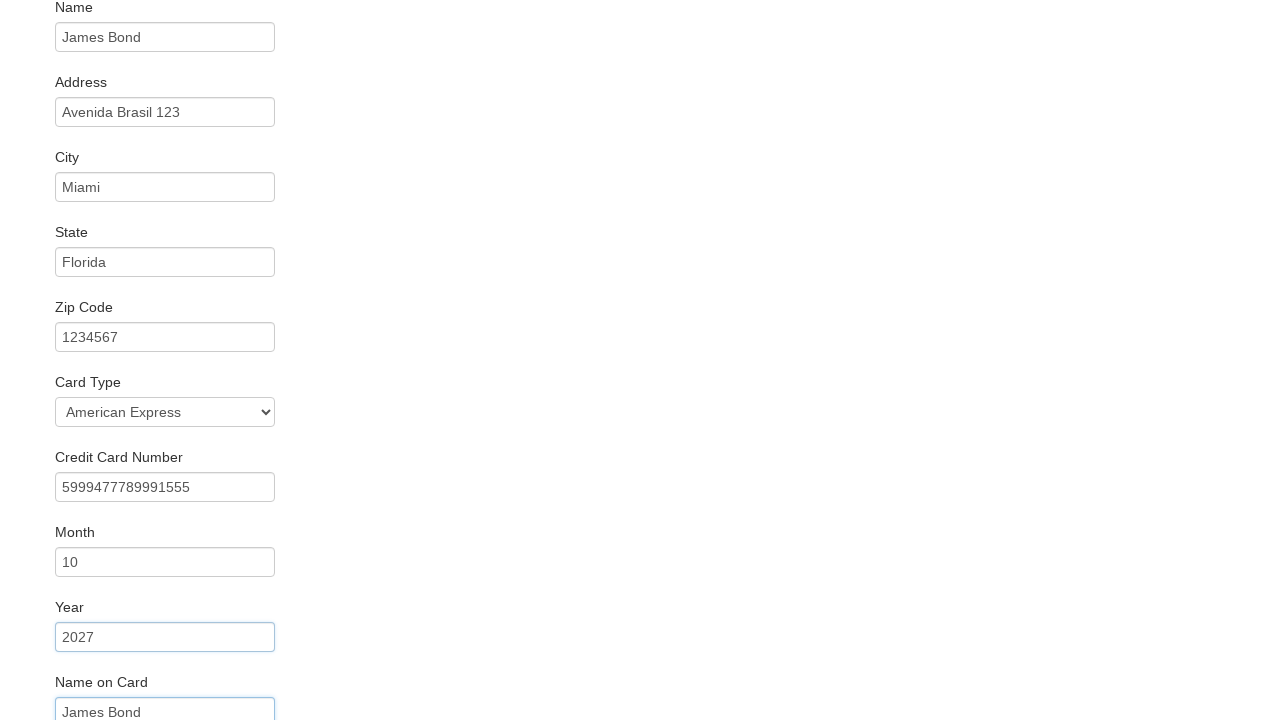

Clicked 'Purchase Flight' button to complete booking at (118, 685) on input[value="Purchase Flight"]
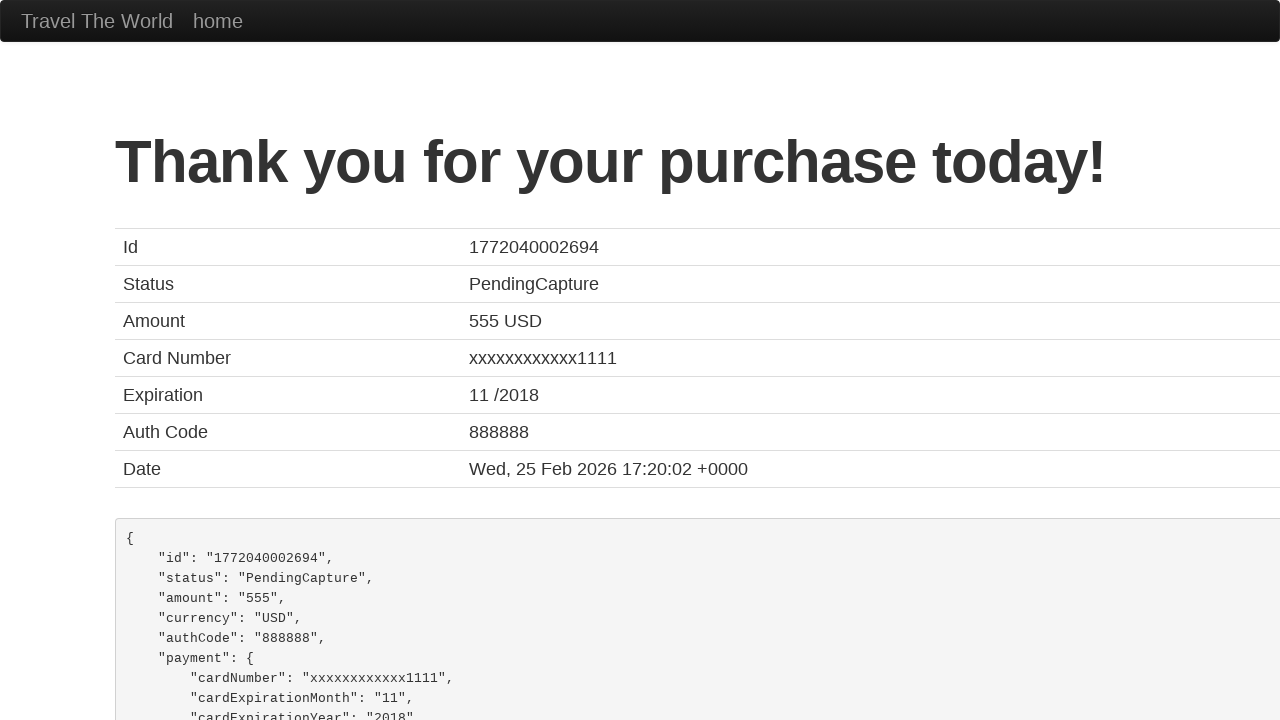

Flight booking completed successfully - confirmation page displayed
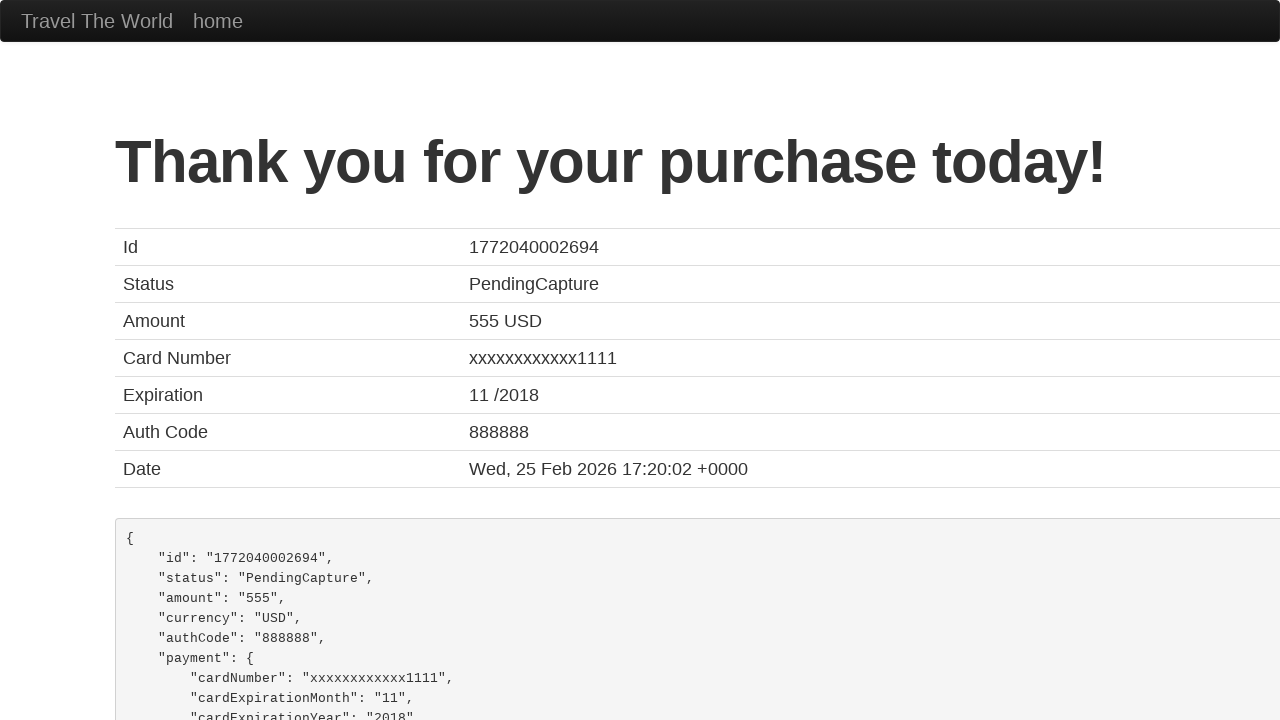

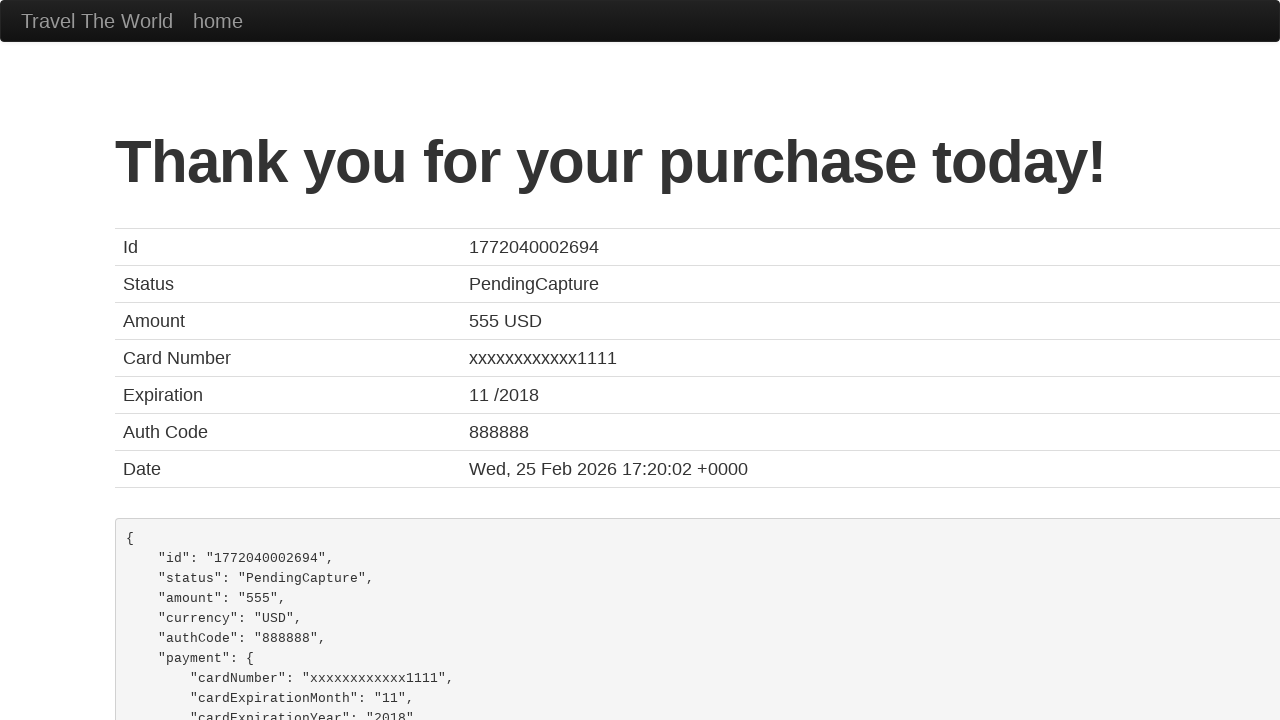